Tests handling of a JavaScript prompt dialog by clicking a button that triggers the prompt, entering text, accepting it, and verifying the entered text is displayed.

Starting URL: https://practice.cydeo.com/javascript_alerts

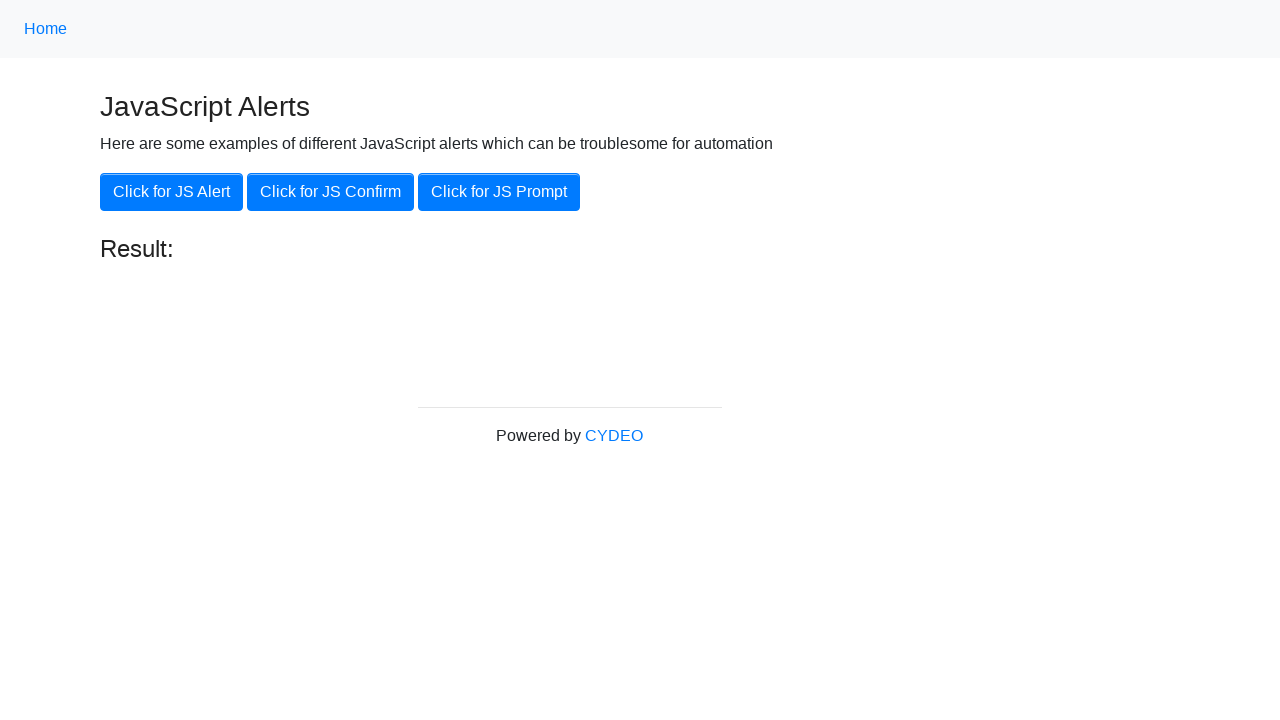

Registered dialog handler to accept prompt with text 'Hello CYDEO'
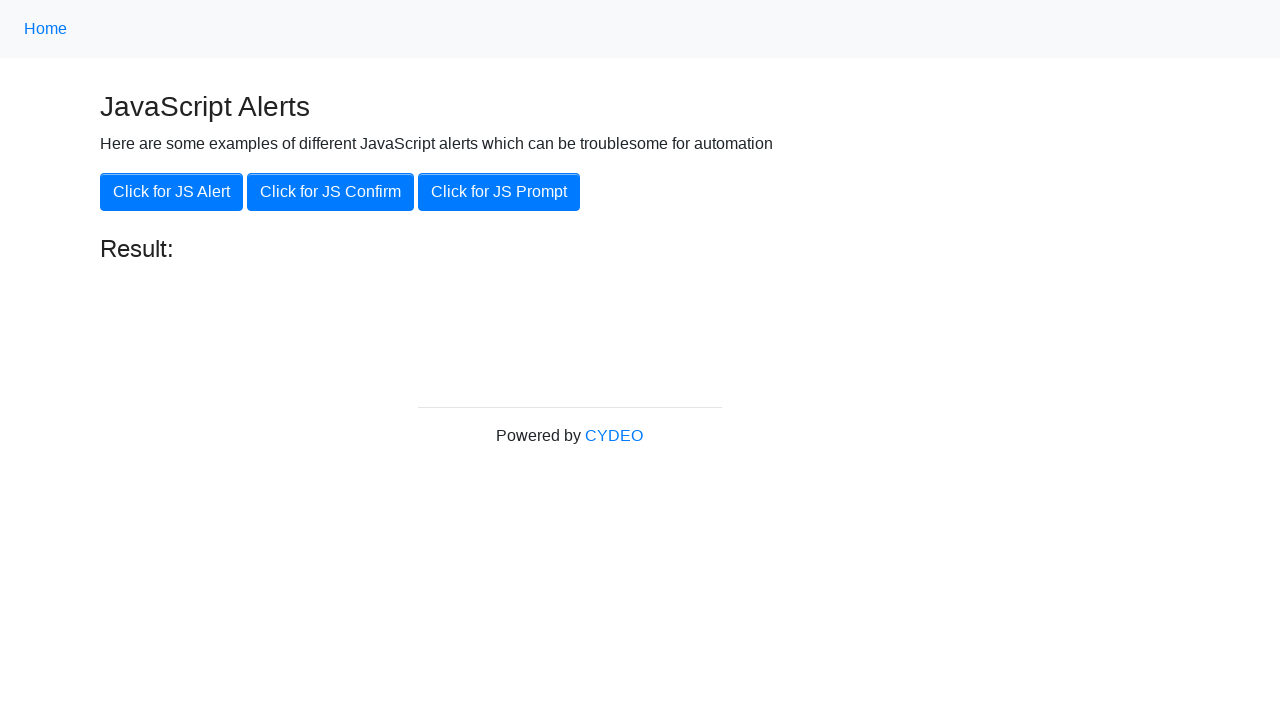

Clicked button to trigger JavaScript prompt dialog at (499, 192) on xpath=//button[@onclick='jsPrompt()']
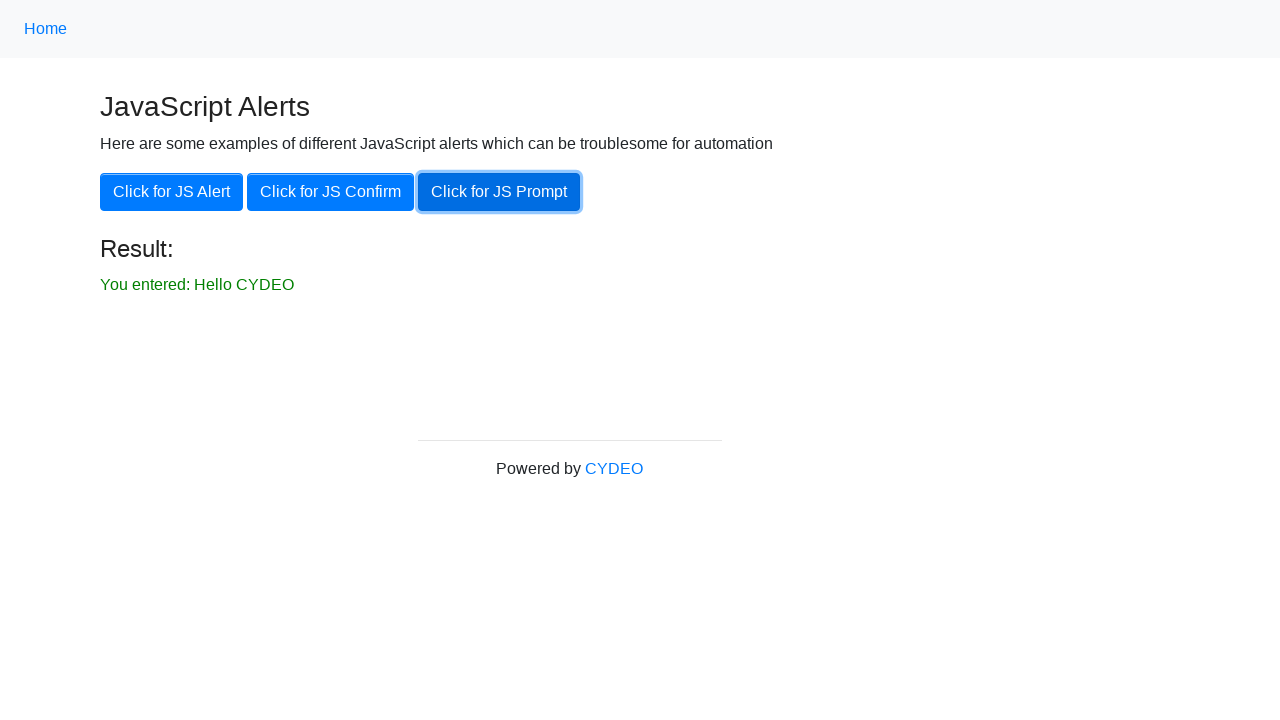

Verified that entered text 'Hello CYDEO' is displayed on the page
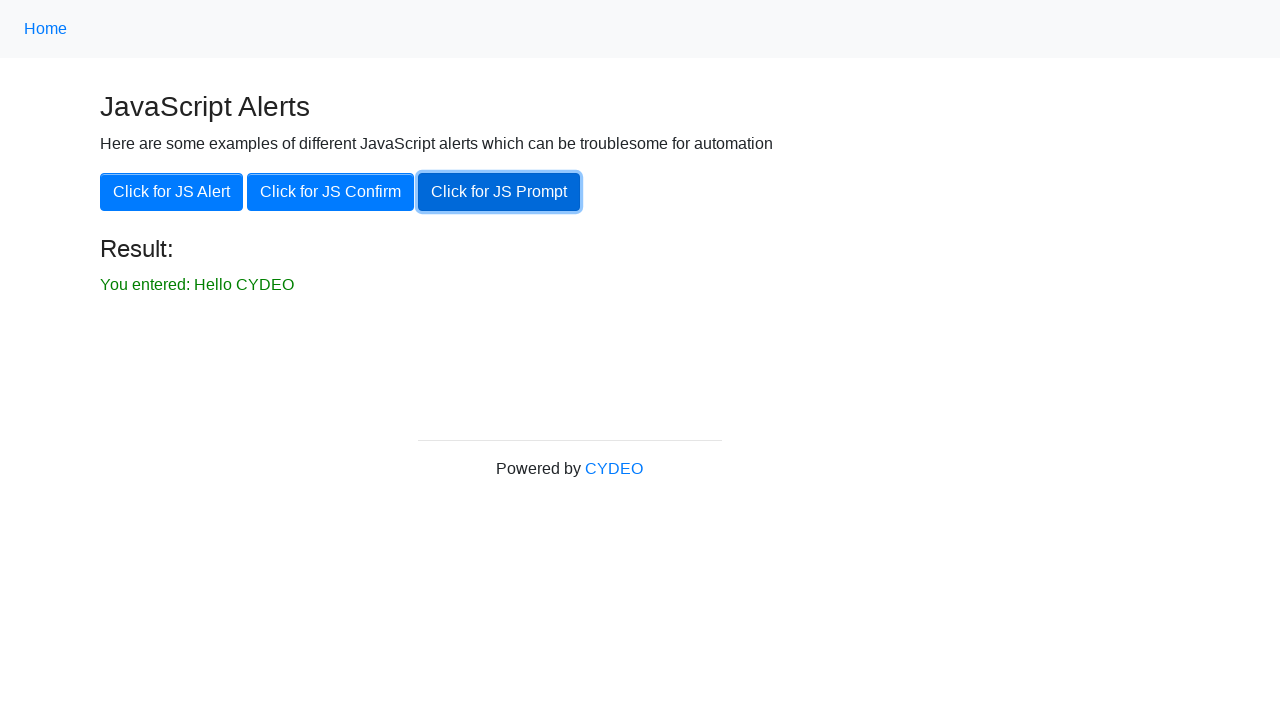

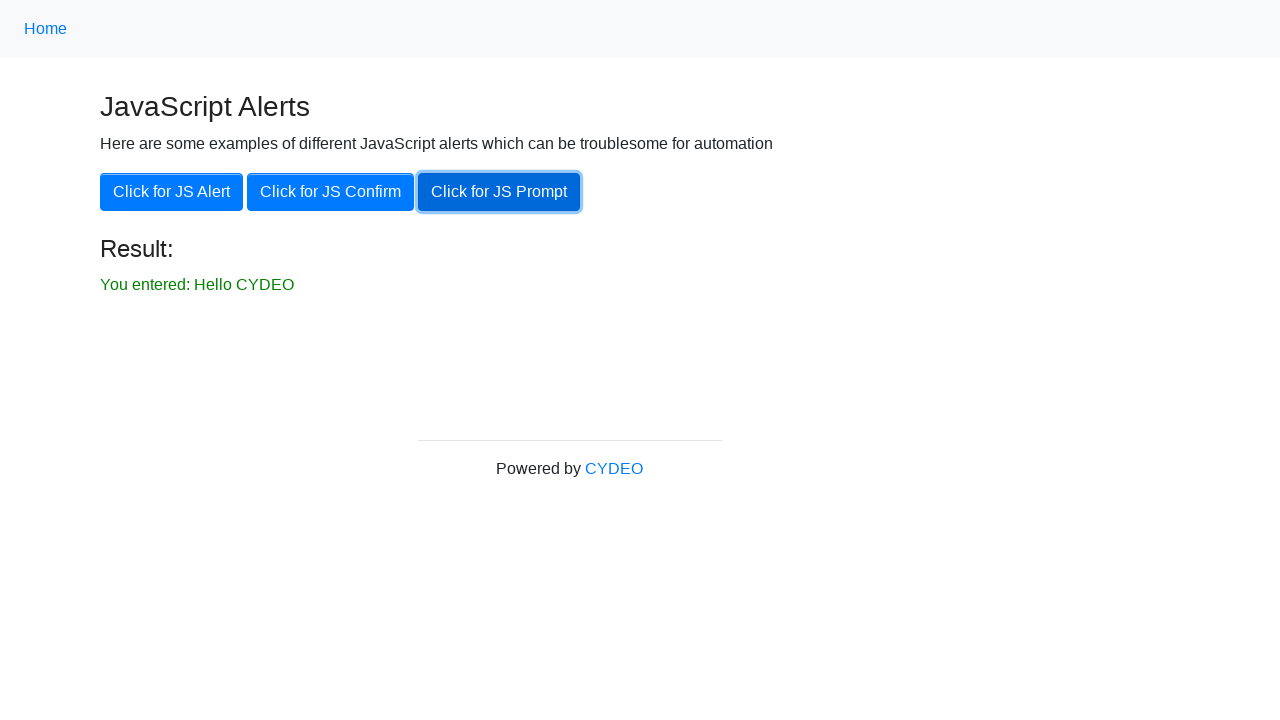